Tests a fighter jet equipment configuration form by selecting missile count and bomb count from dropdowns, then clicking the set equipment button and verifying the fuel limit error message appears.

Starting URL: https://testsheepnz.github.io/panther.html

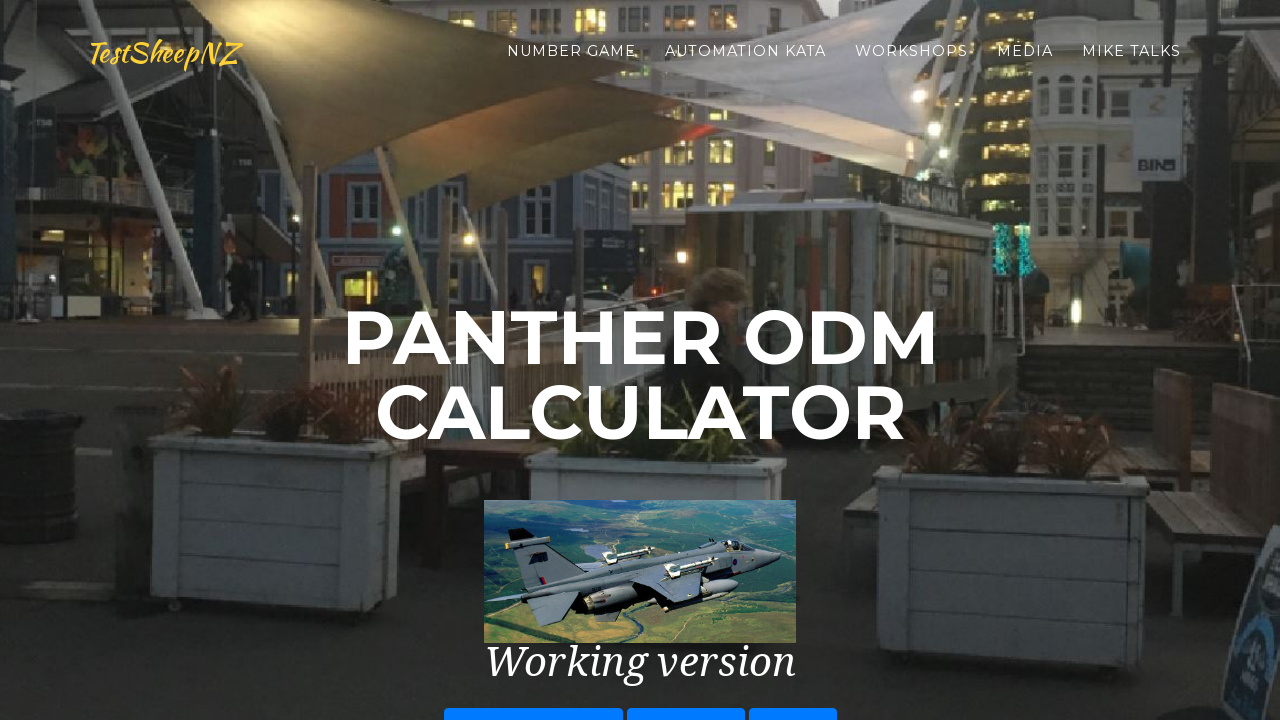

Selected '1' from missile count dropdown on #numMissiles
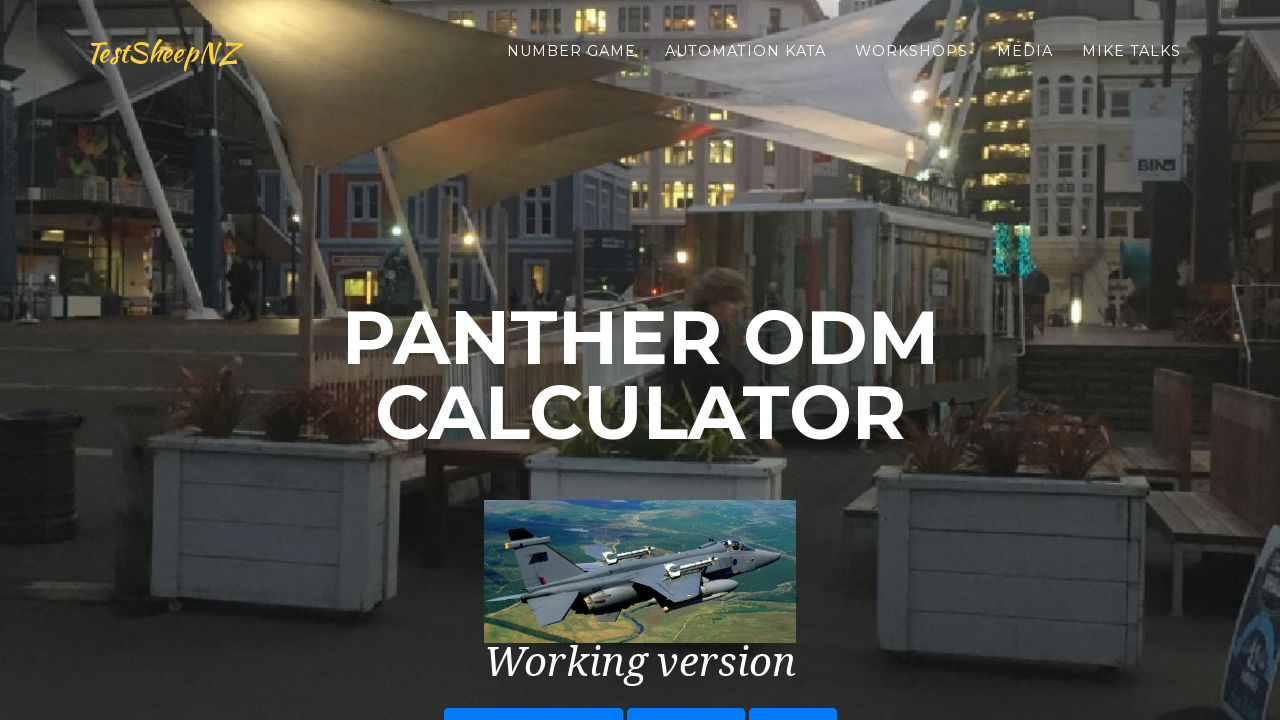

Selected '4' from bomb count dropdown on #numDumbBomb
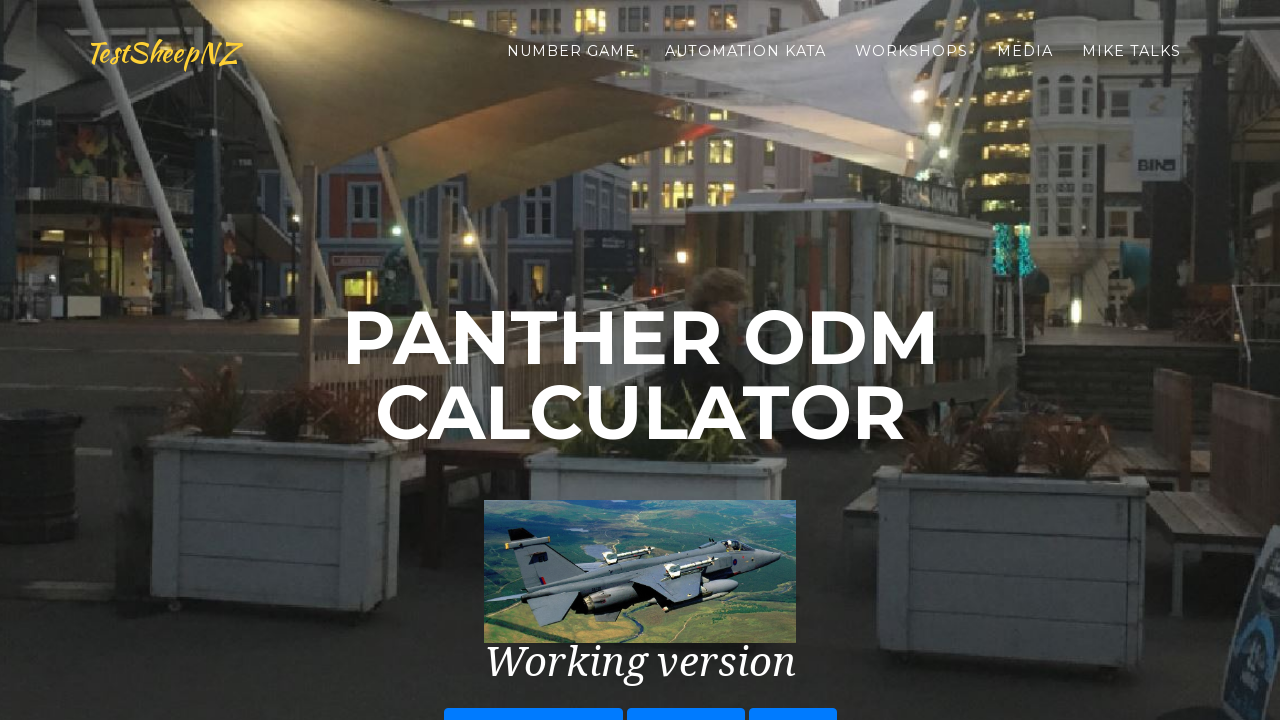

Clicked the set equipment button at (640, 447) on #setEquipmentButton
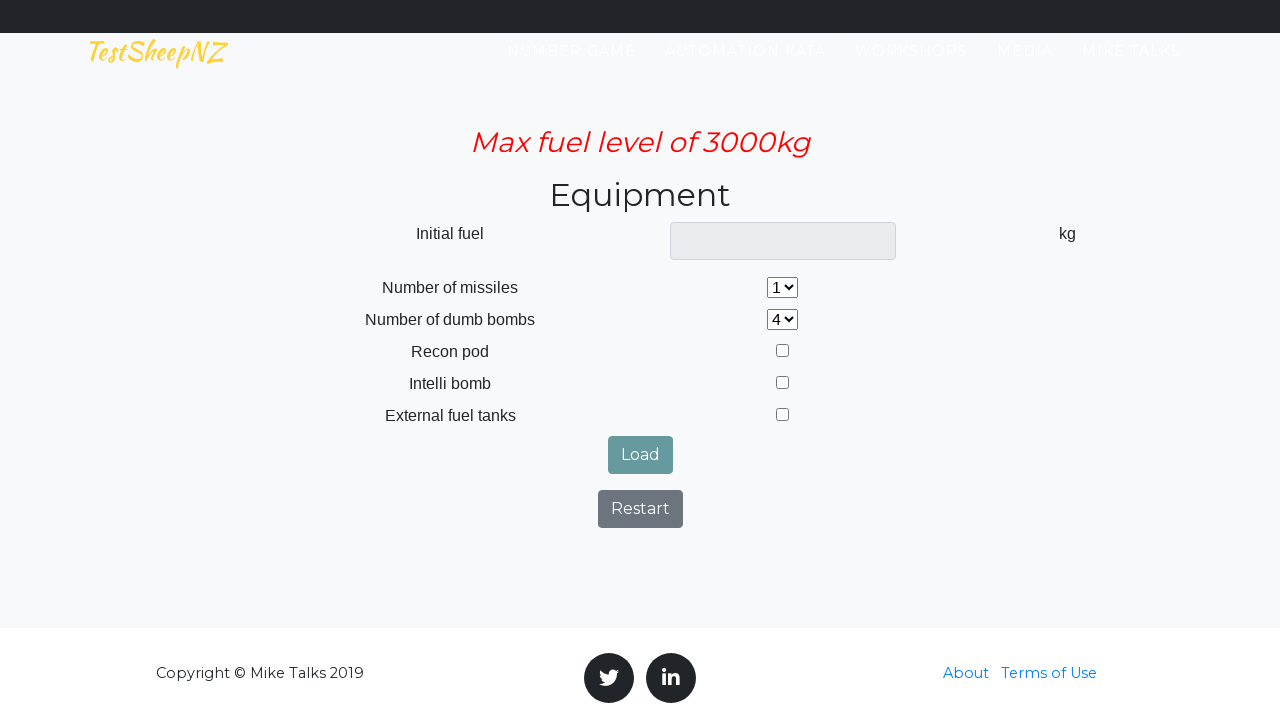

Waited for error message to appear
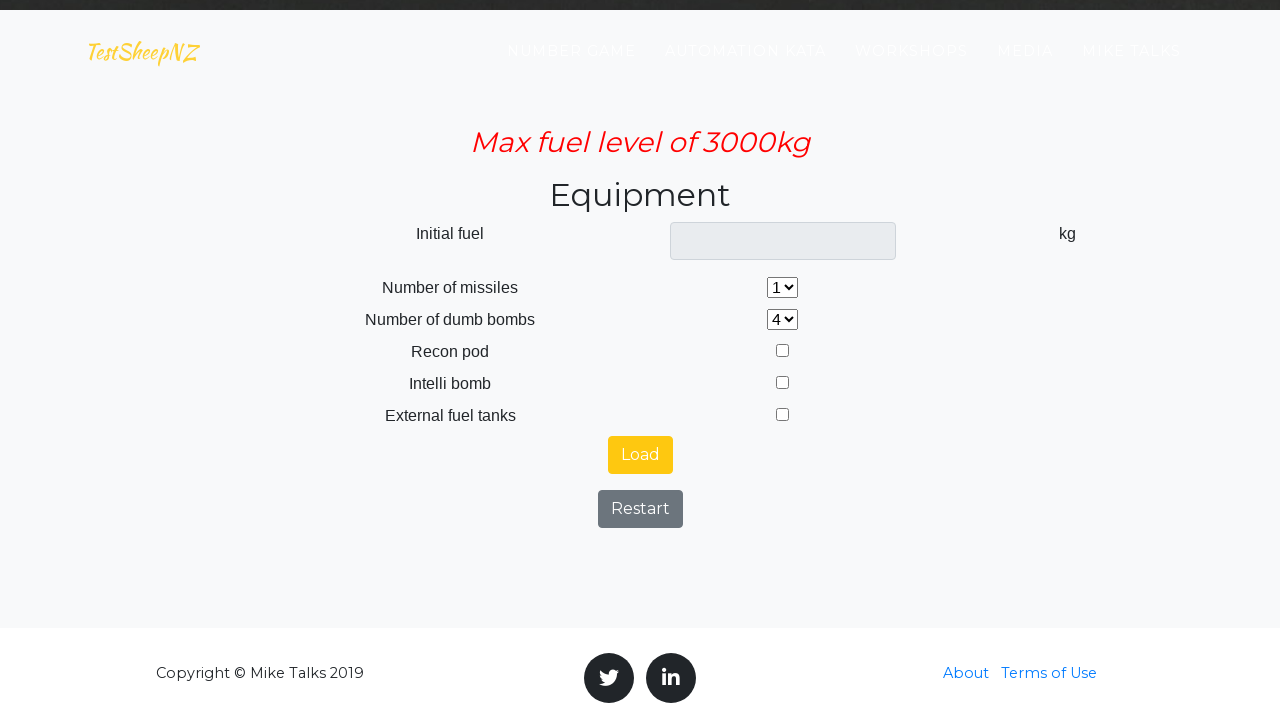

Retrieved error message text content
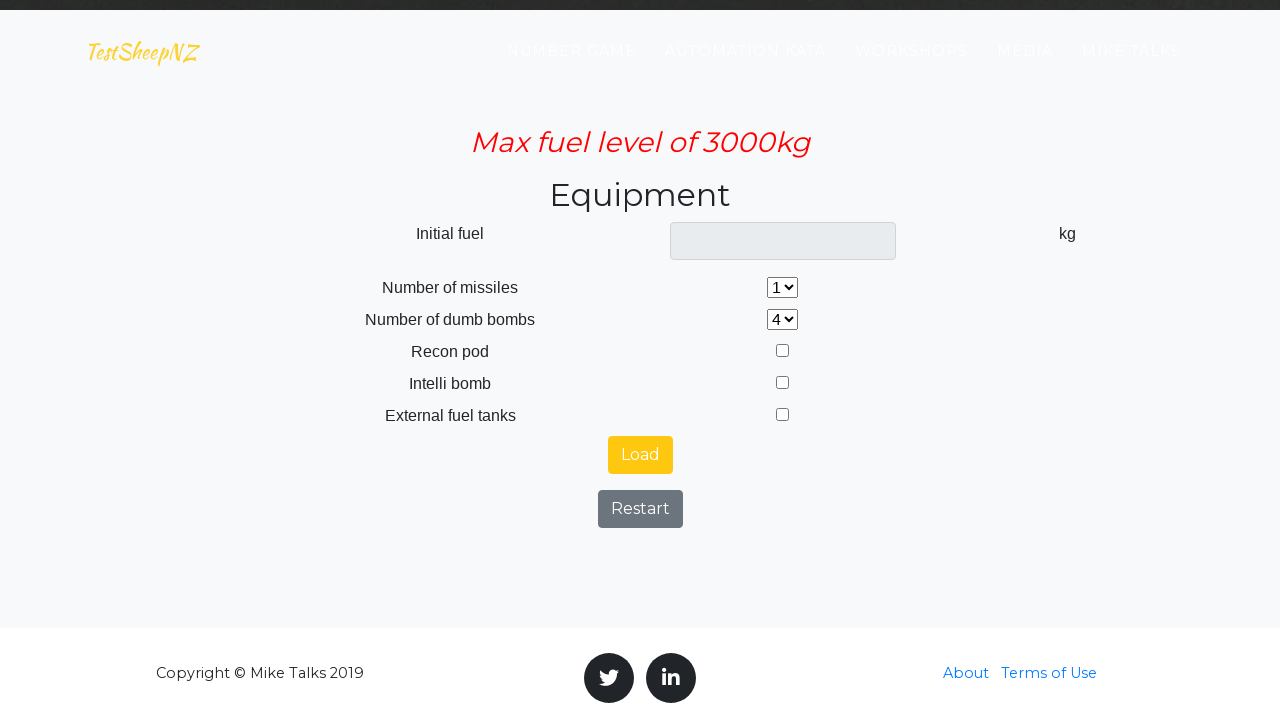

Verified fuel limit error message matches expected text 'Max fuel level of 3000kg'
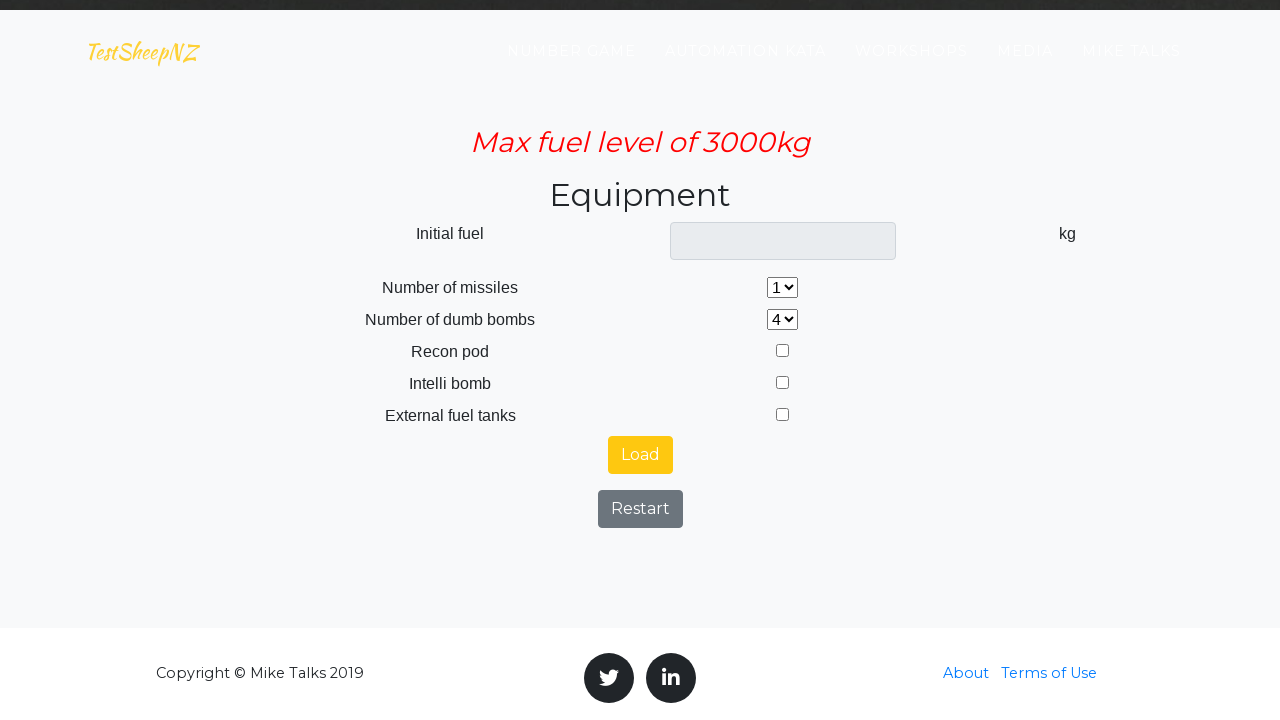

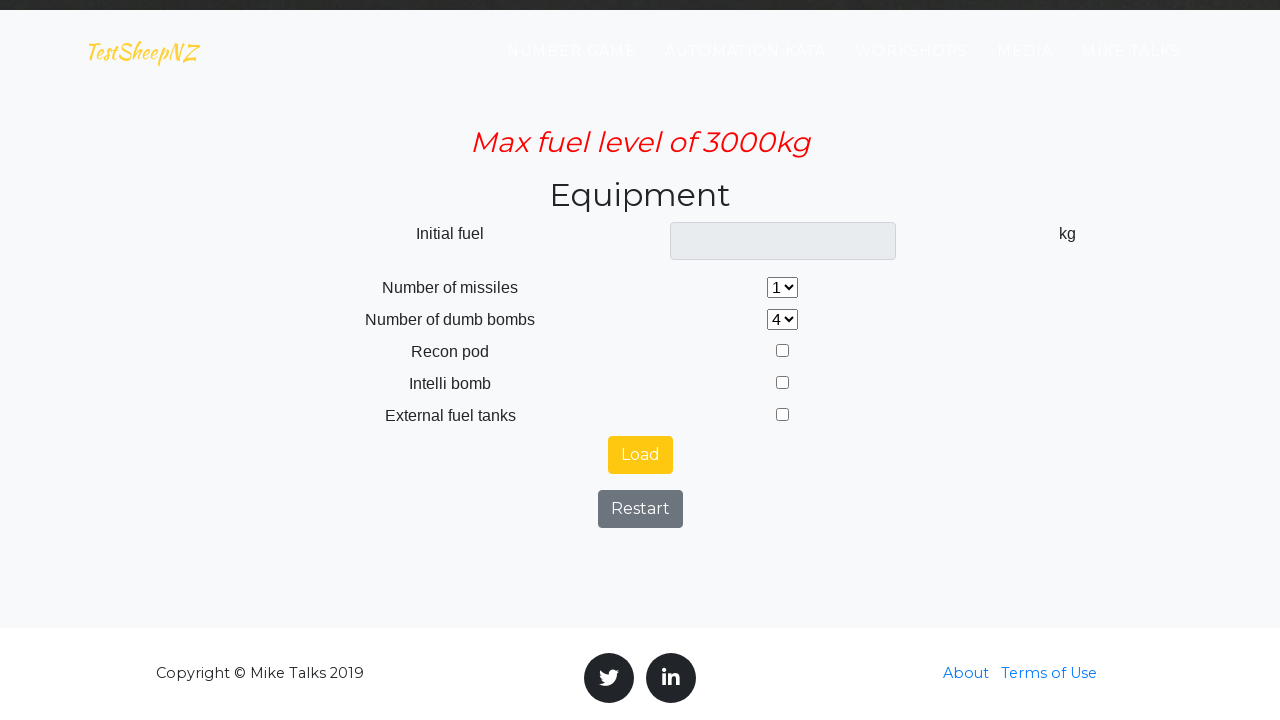